Tests enabling a disabled input field by clicking a label/button, then verifying the field becomes enabled

Starting URL: https://selectorshub.com/xpath-practice-page/

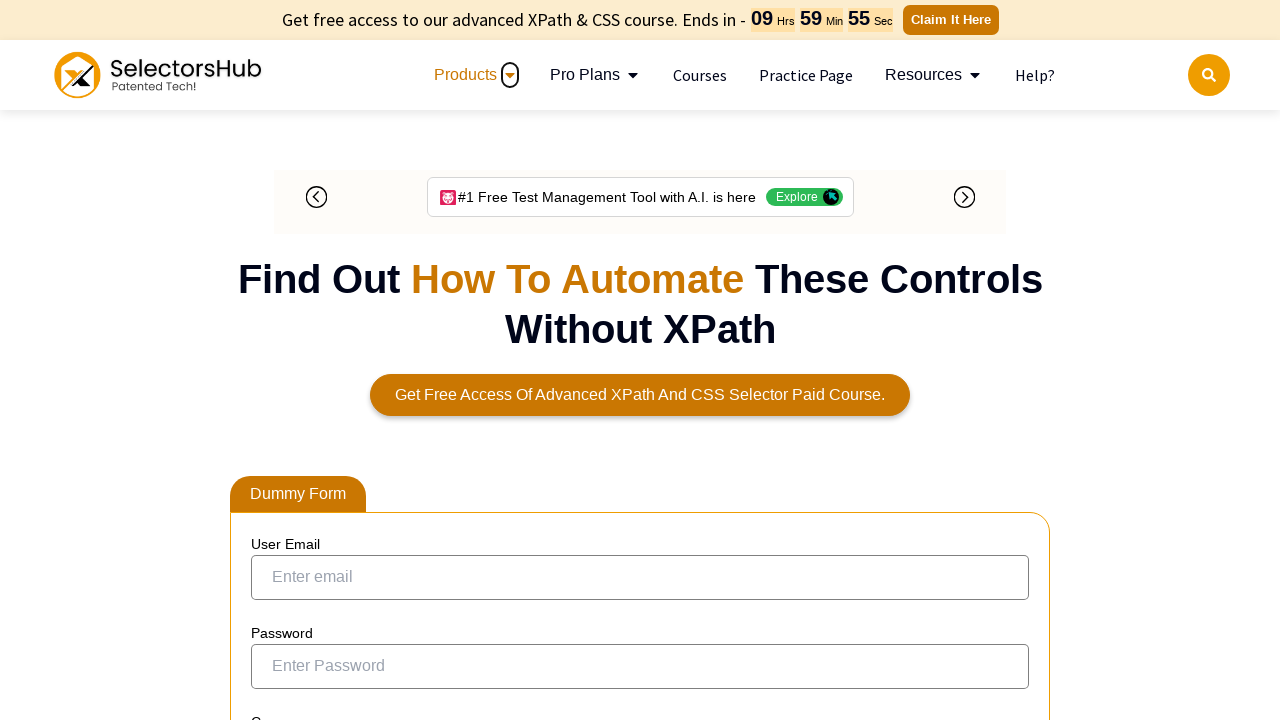

Located first name input field with placeholder 'First Enter name'
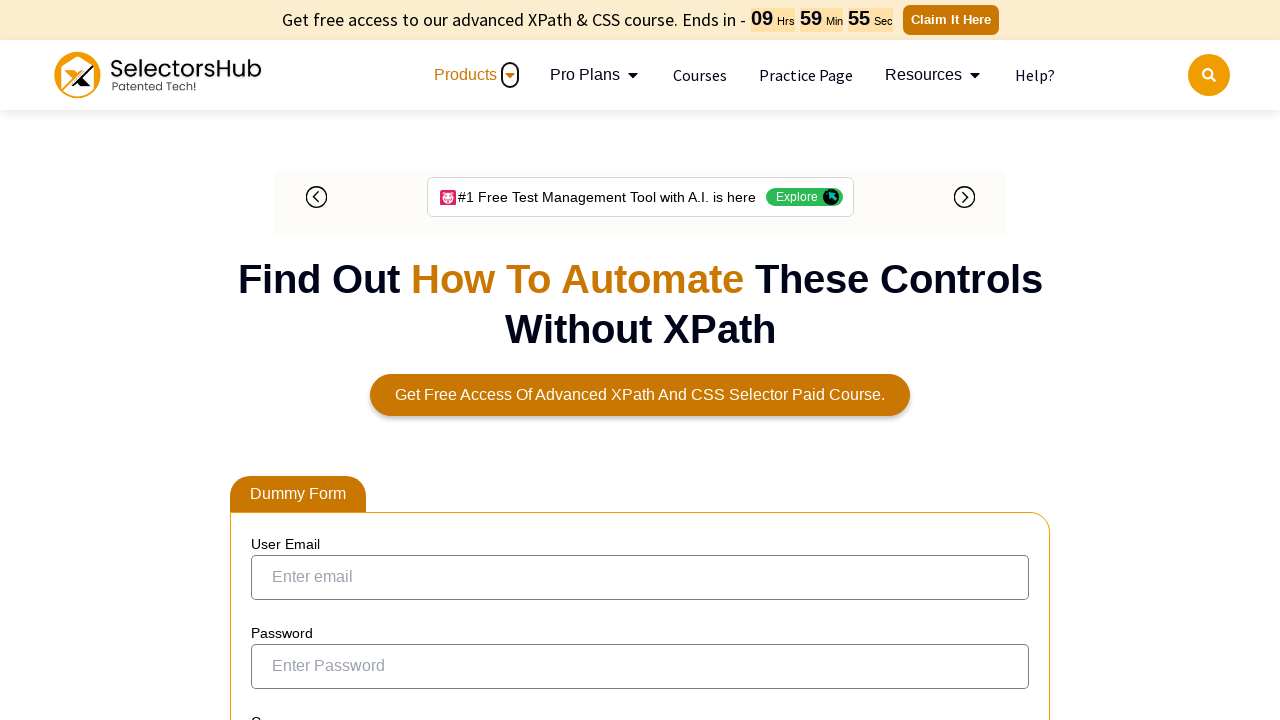

First name input field is visible and ready
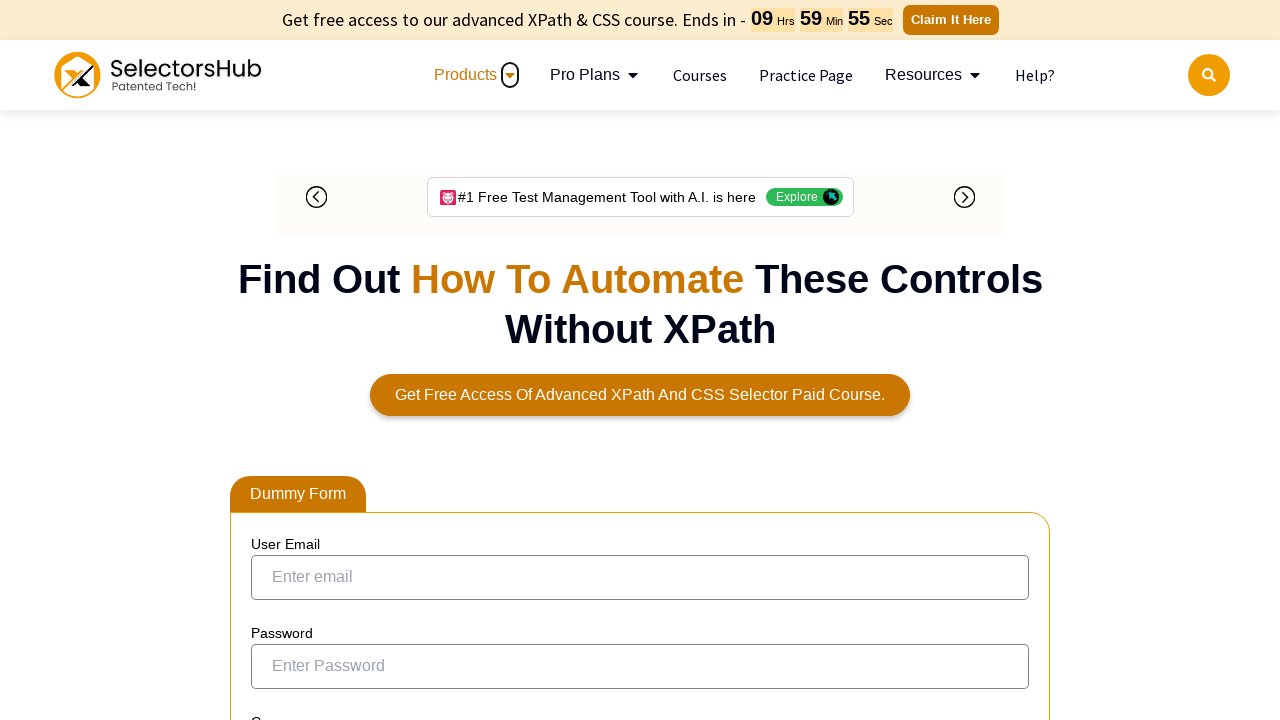

Clicked label with text 'Can you enter name here through automation' to enable input field at (396, 338) on label:has-text('Can you enter name here through automation')
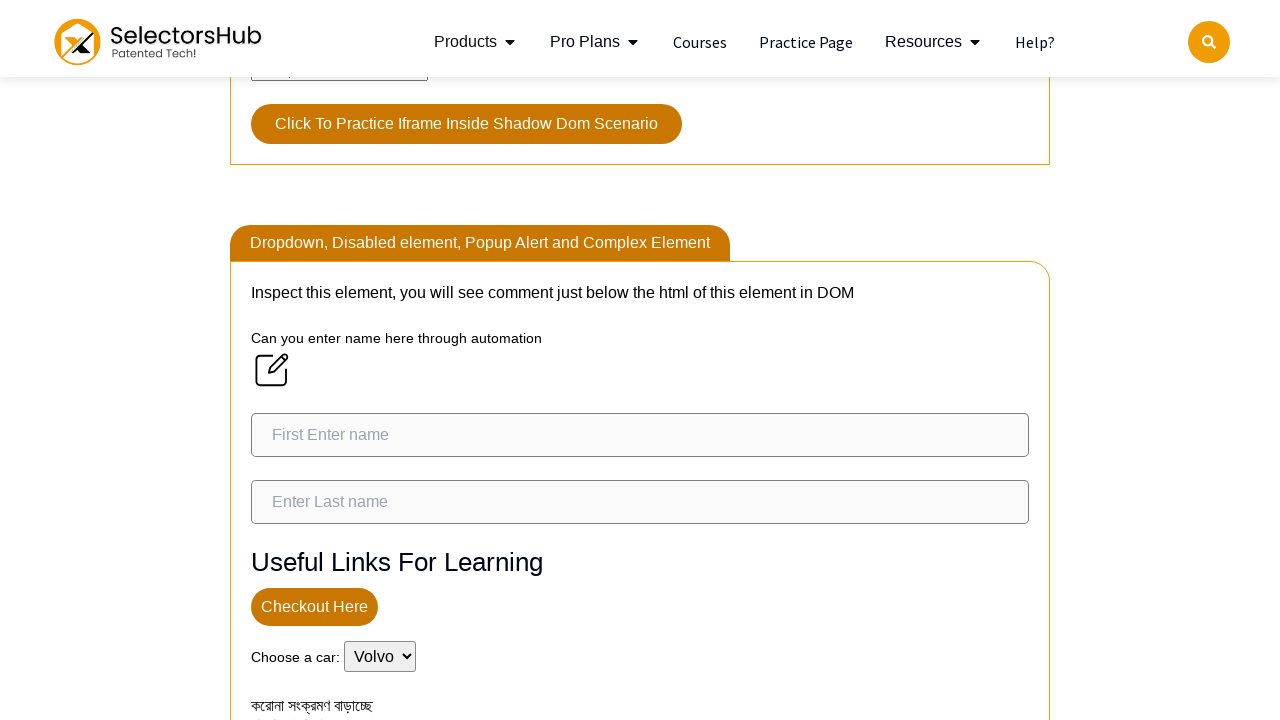

Waited 2500ms for input field to become enabled
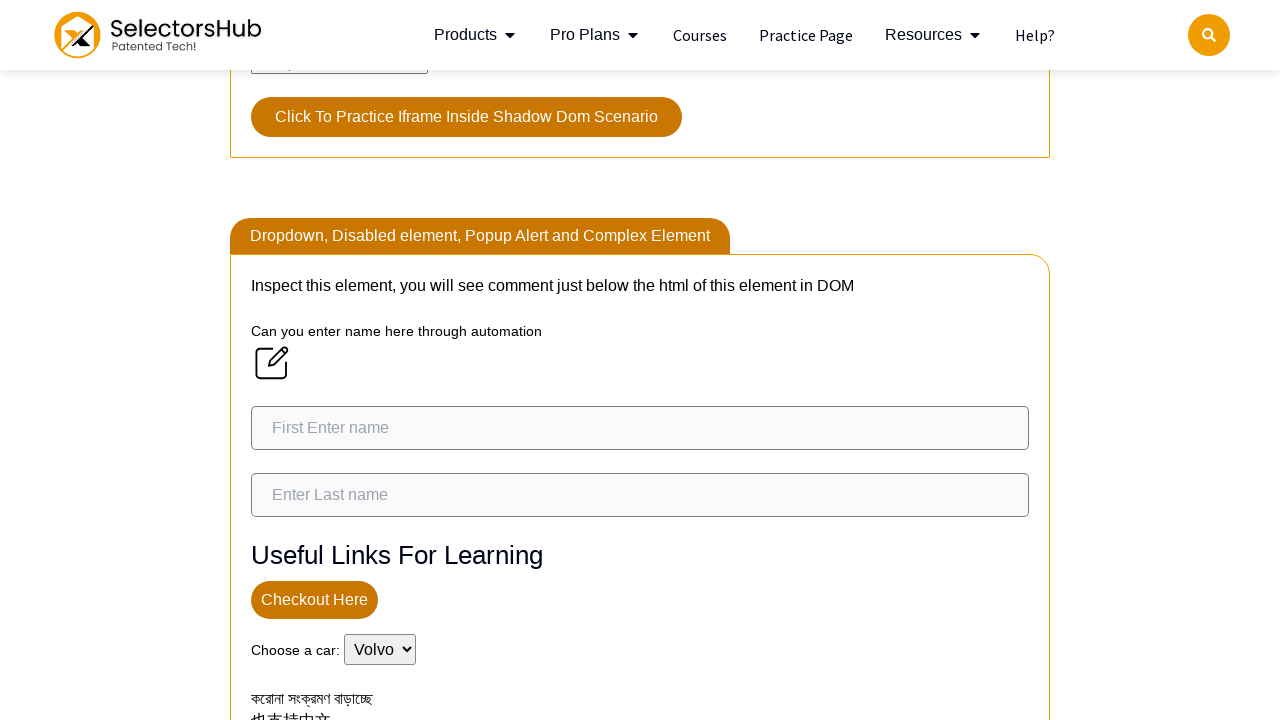

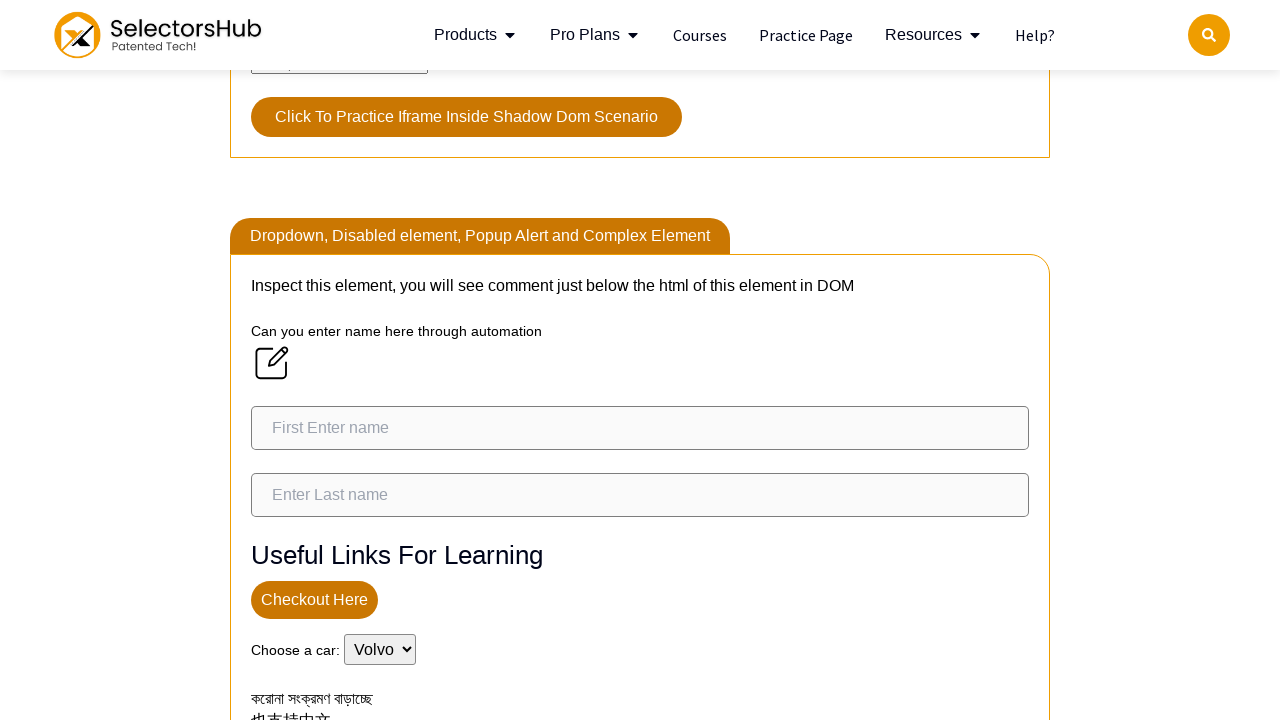